Tests the Newsroom navigation link by clicking it and verifying navigation to the newsroom page.

Starting URL: https://www.hematology.org/

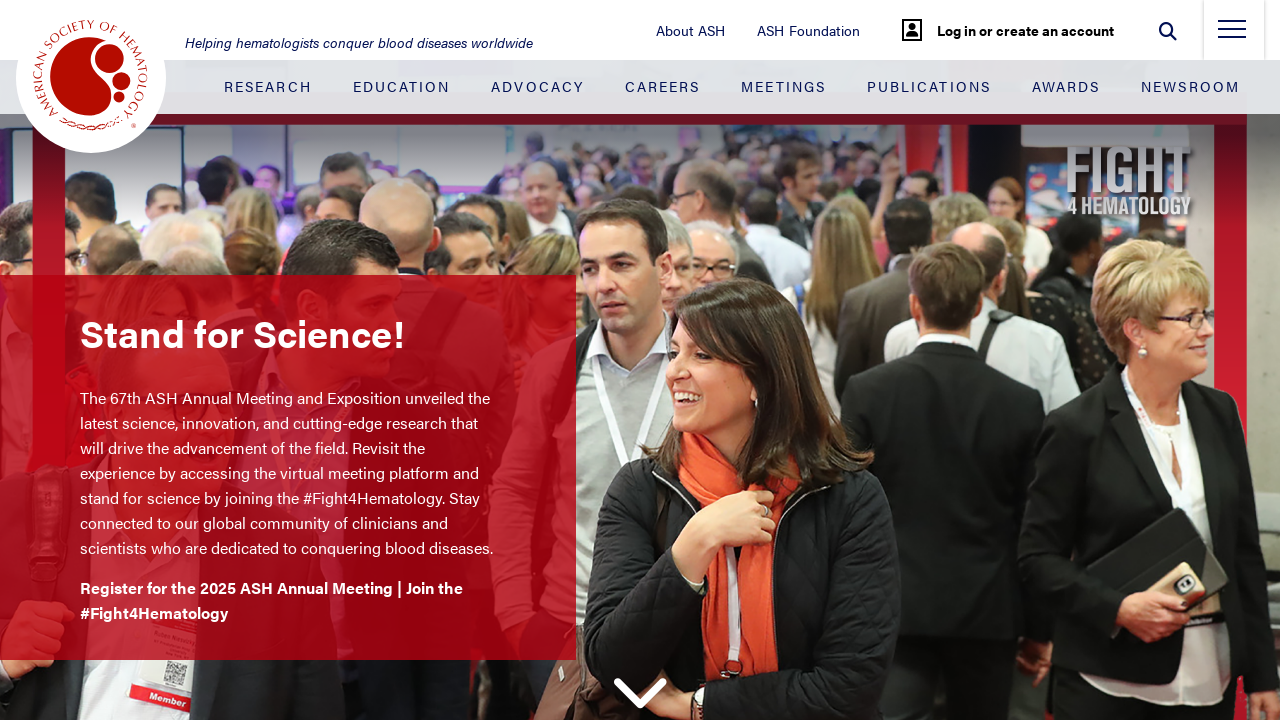

Clicked Newsroom navigation link at (1191, 86) on #navbar > div > ul > li:nth-child(8) > a
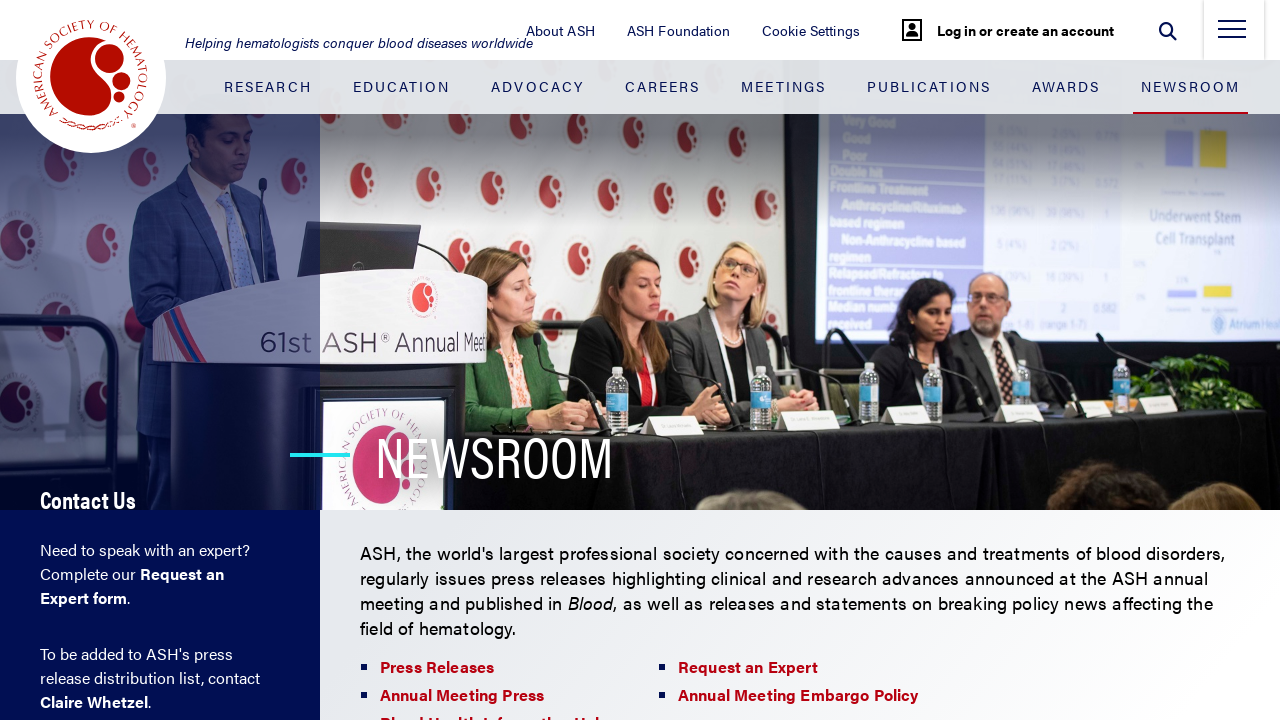

Newsroom page loaded successfully
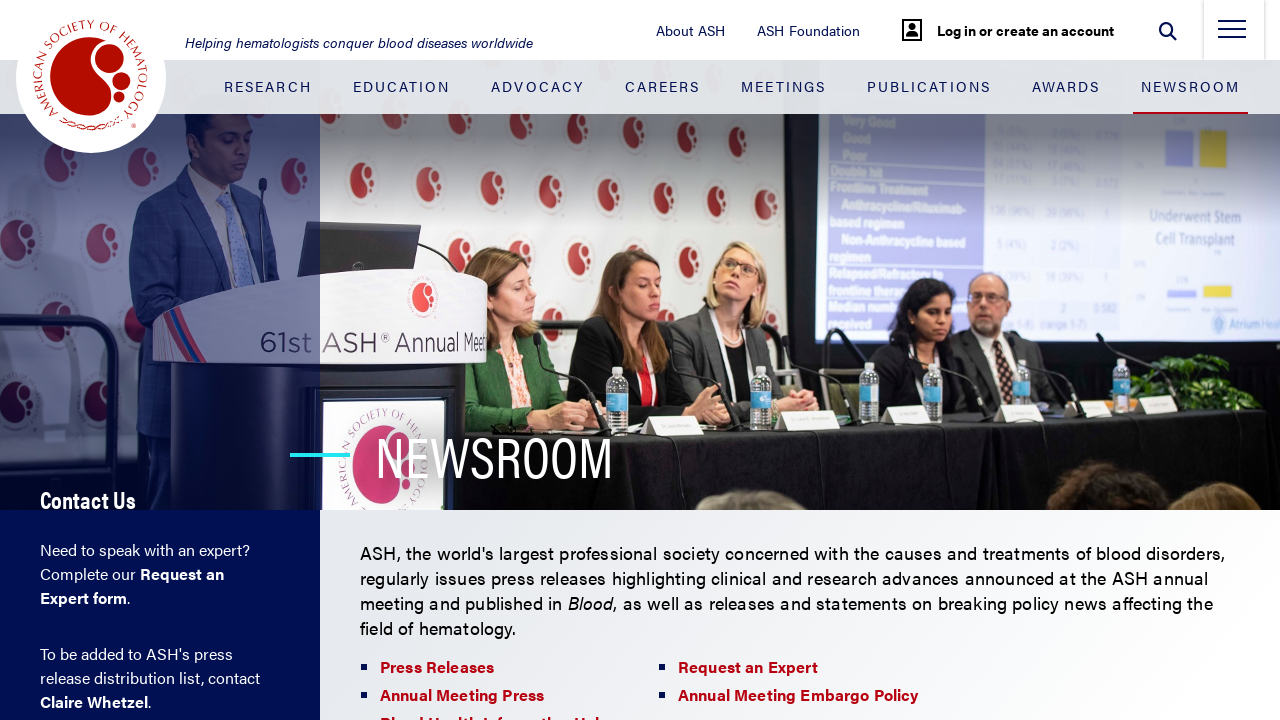

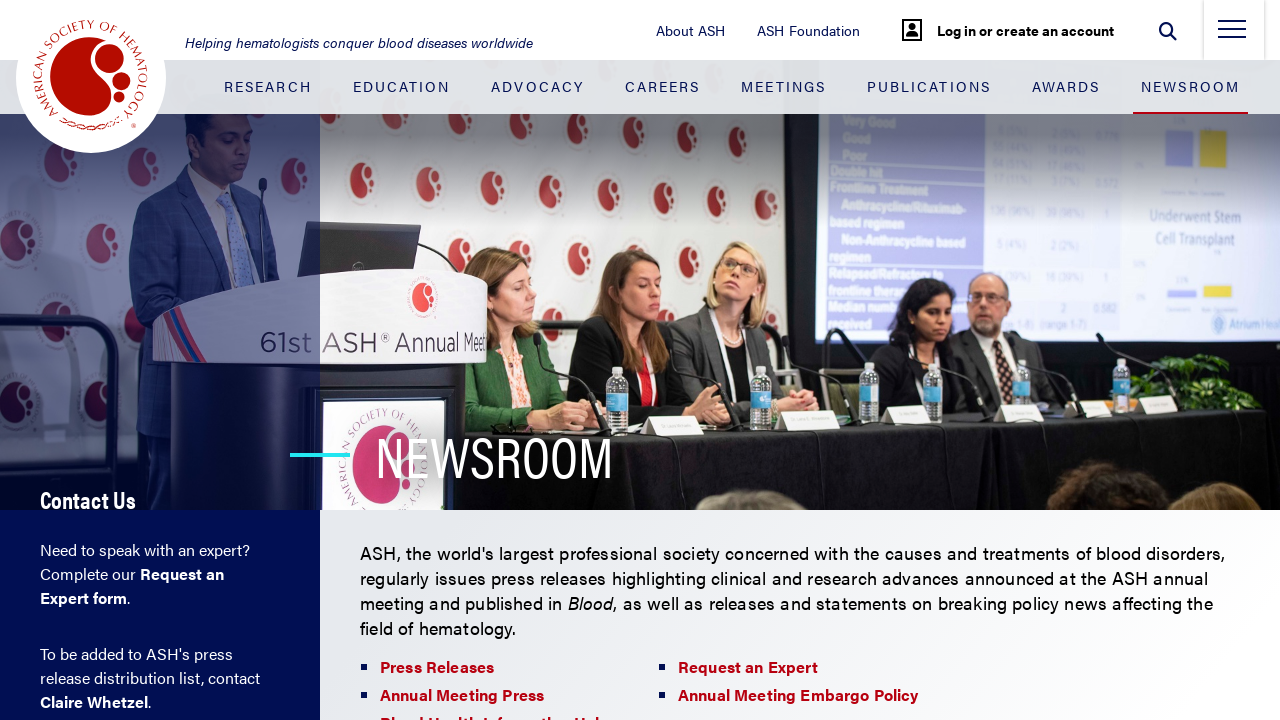